Tests double-click functionality on a button and verifies the success message appears

Starting URL: https://demoqa.com/buttons

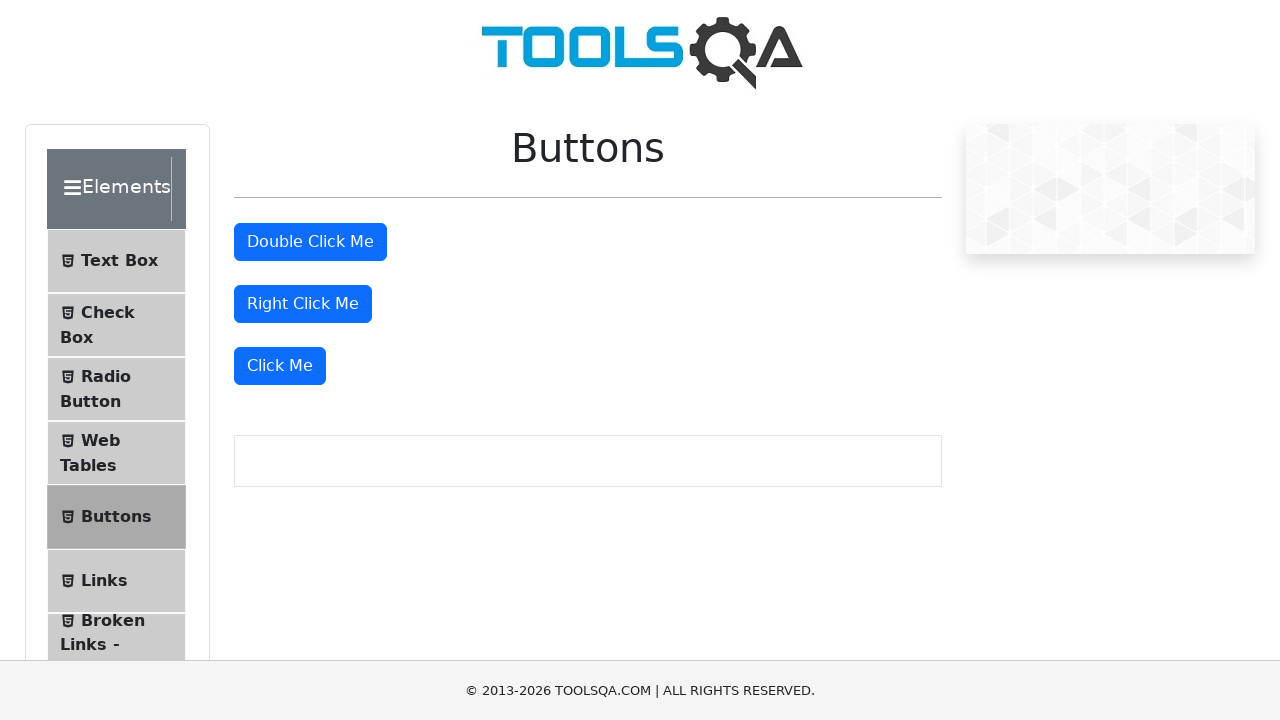

Scrolled double-click button into view
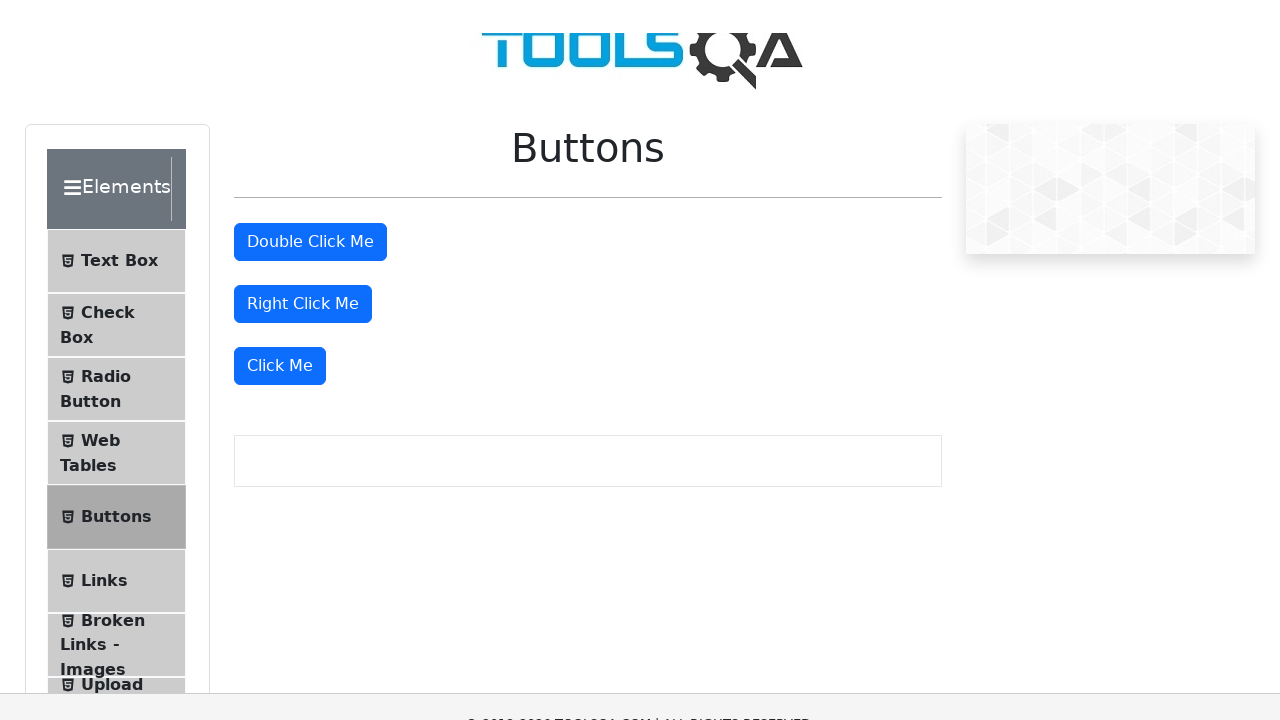

Double-clicked the button element at (310, 19) on #doubleClickBtn
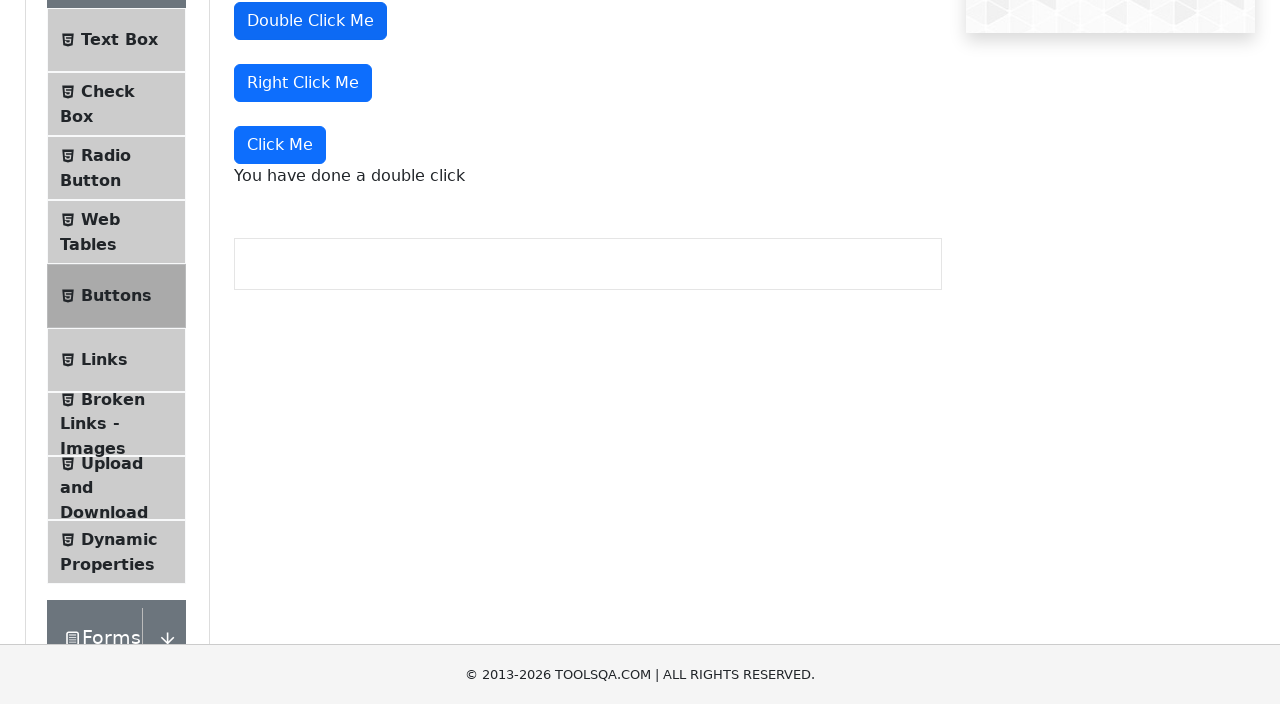

Success message appeared after double-click
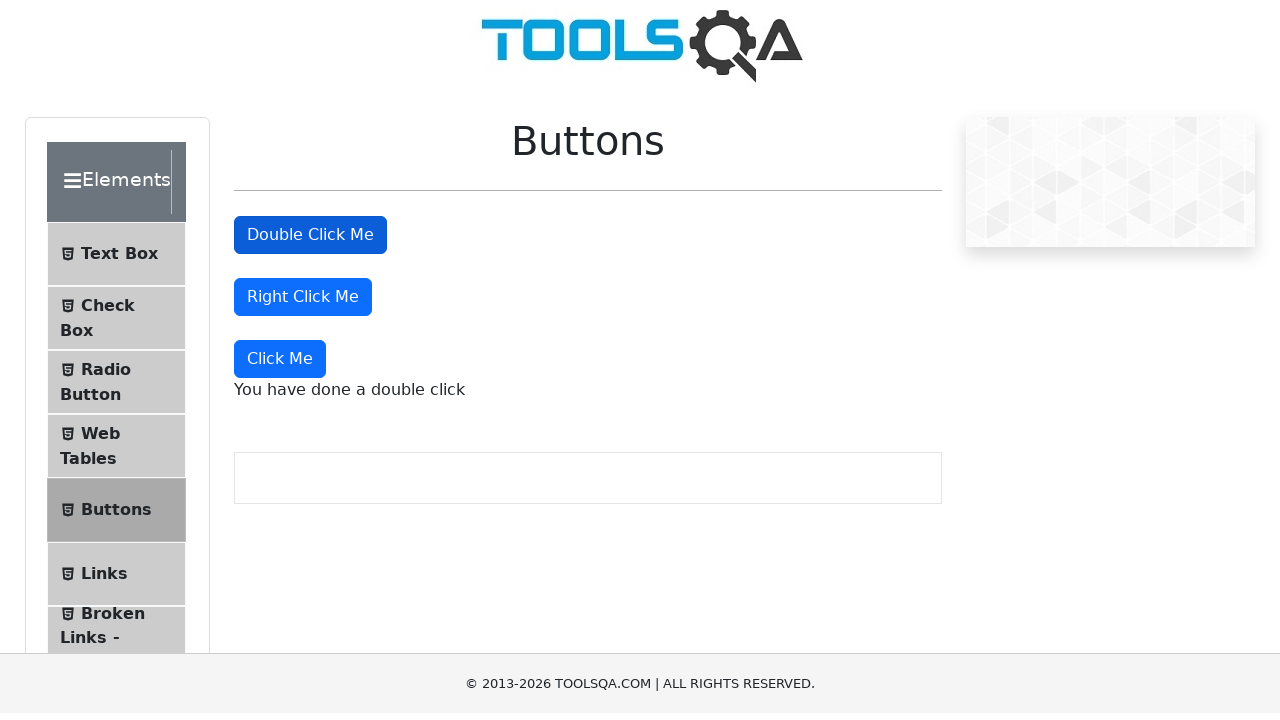

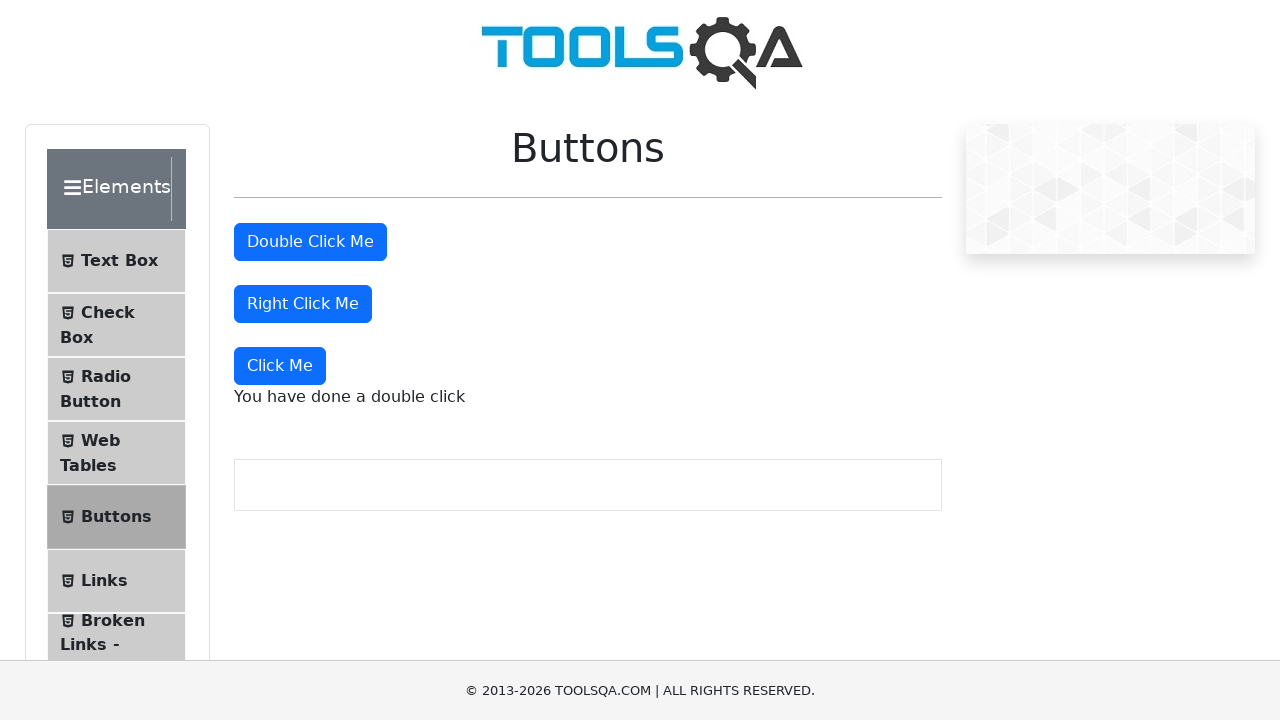